Tests navigation through dropdown menu to project governance page and then to sponsors page

Starting URL: https://www.selenium.dev/

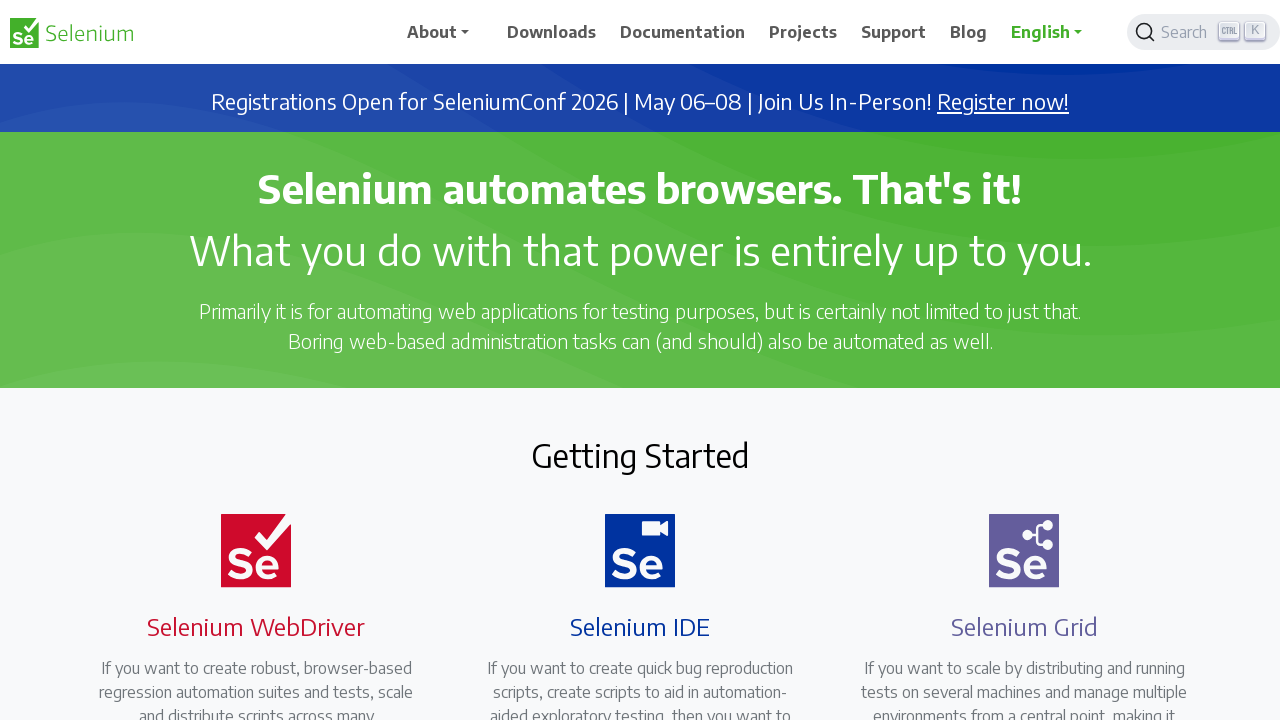

Clicked navbar dropdown menu at (445, 32) on #navbarDropdown
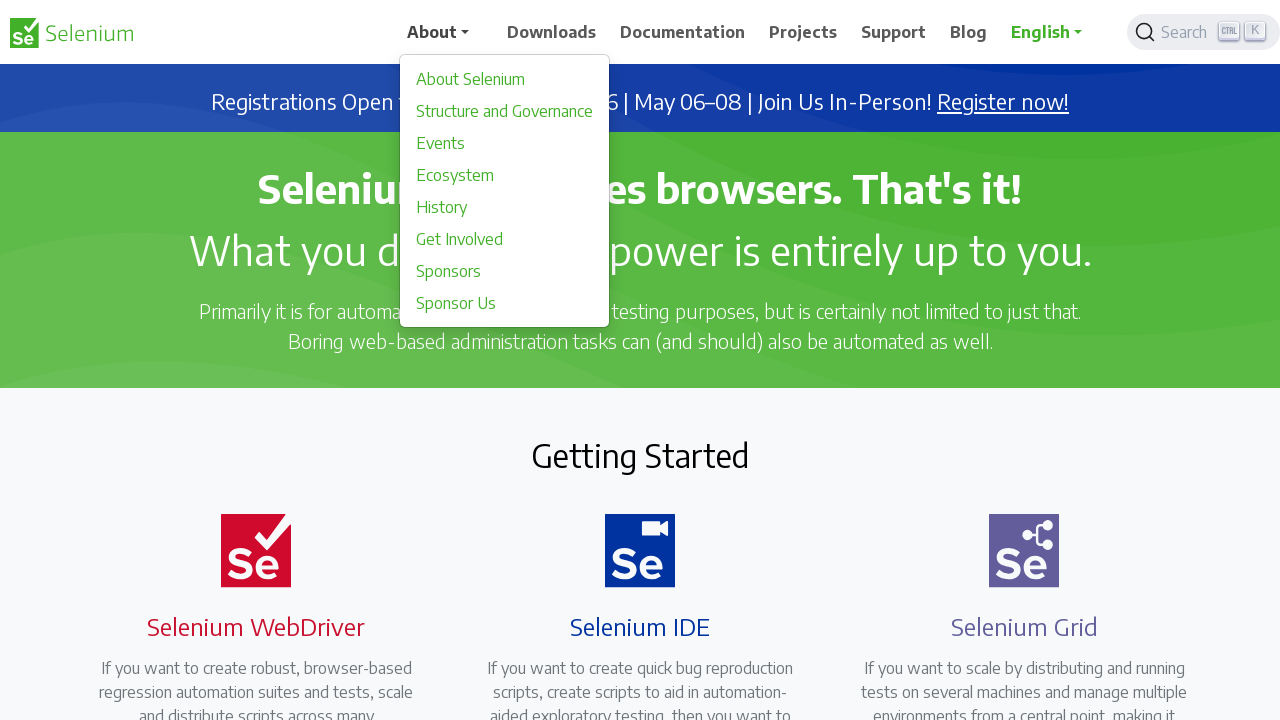

Clicked project link from dropdown menu at (505, 111) on a[href="/project"]
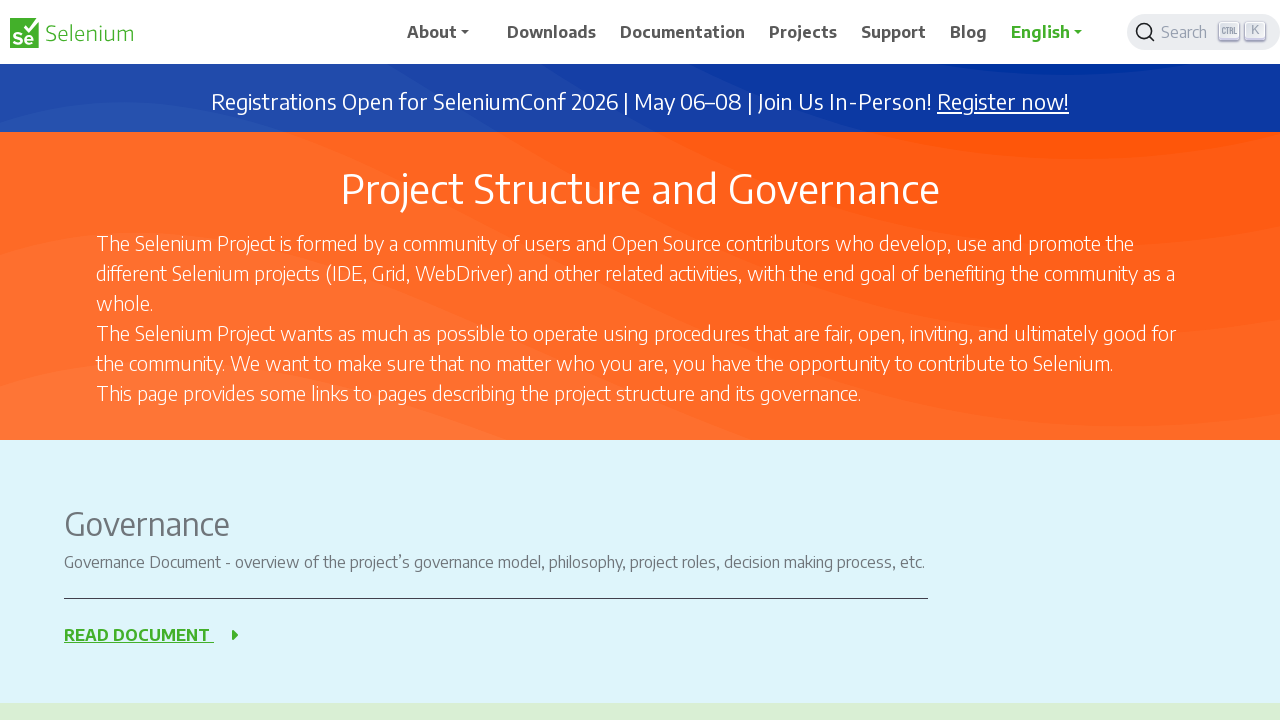

Clicked 'Read document' button to navigate to governance page at (139, 635) on .selenium-button:has-text("Read document")
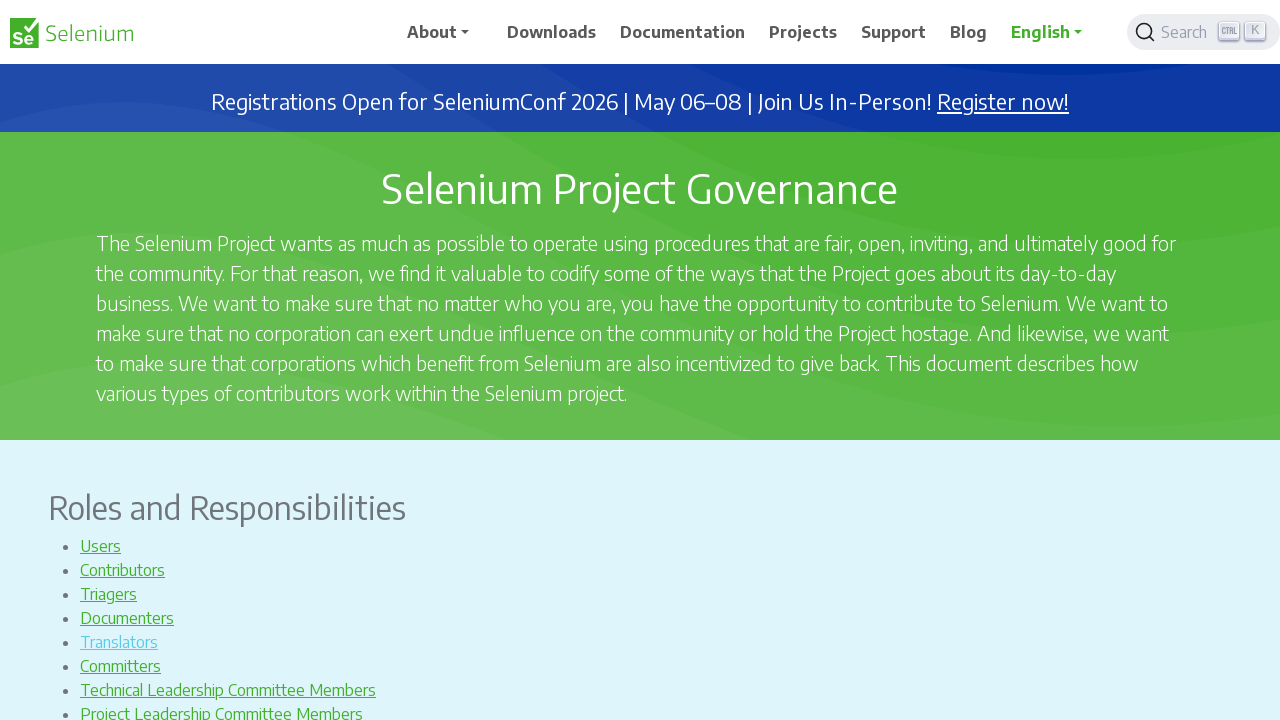

Project Governance page loaded successfully
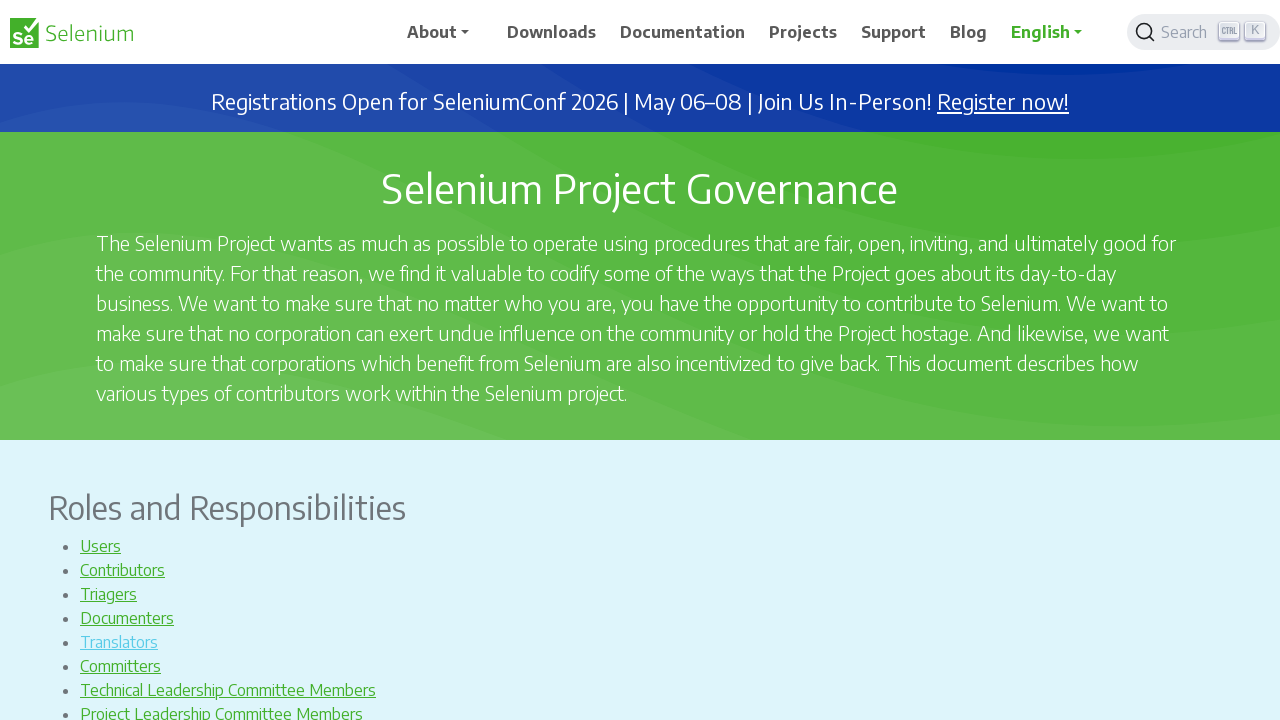

Scrolled to footer of the page
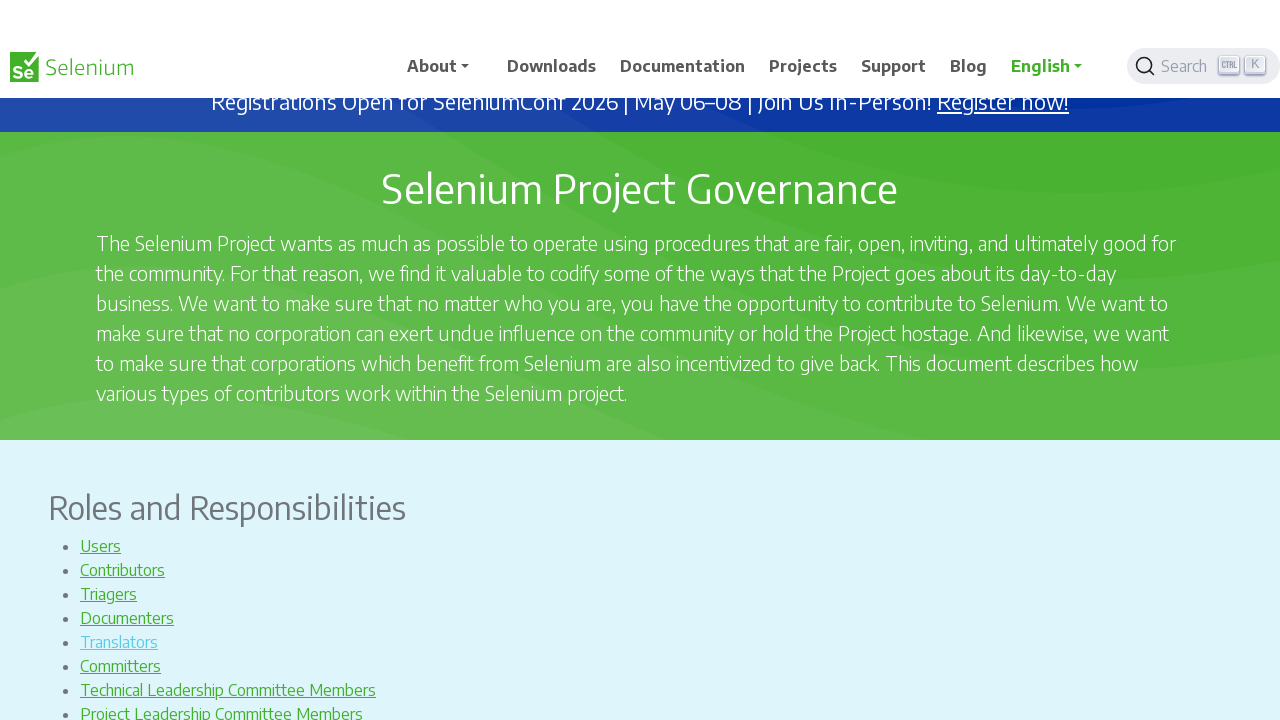

Clicked 'Learn more' button to navigate to sponsors page at (628, 444) on .selenium-button:has-text("Learn more")
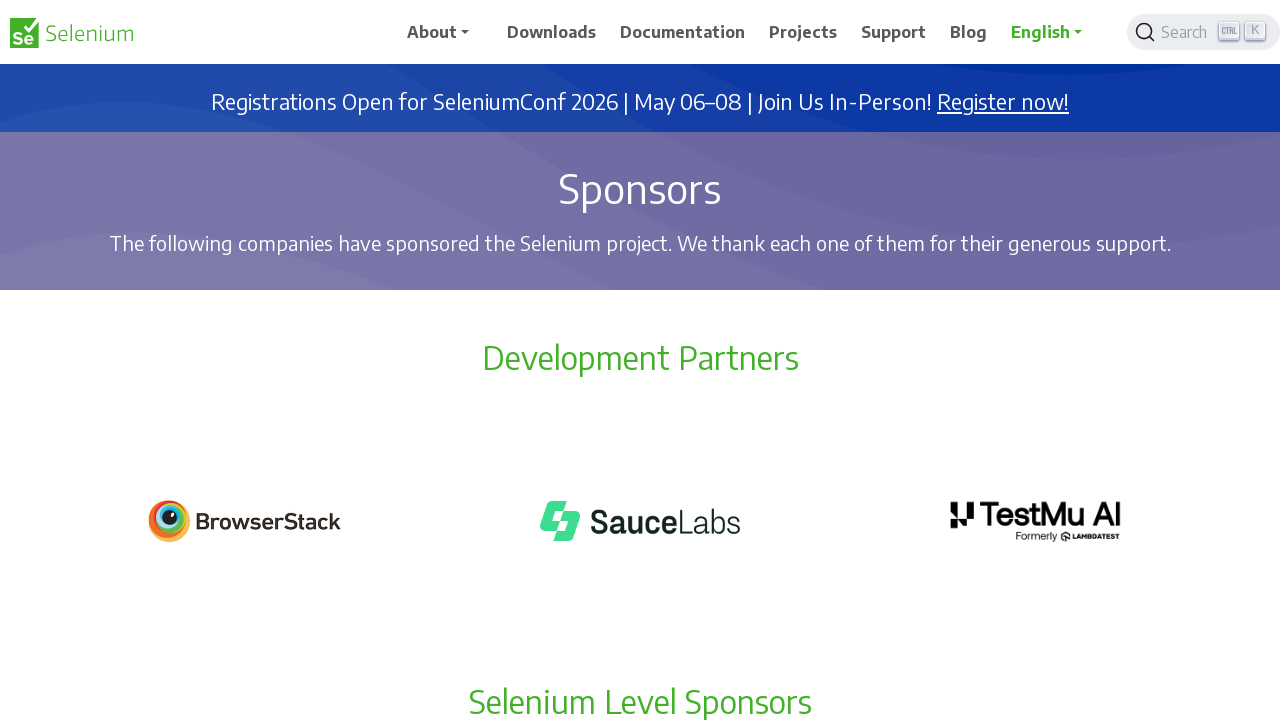

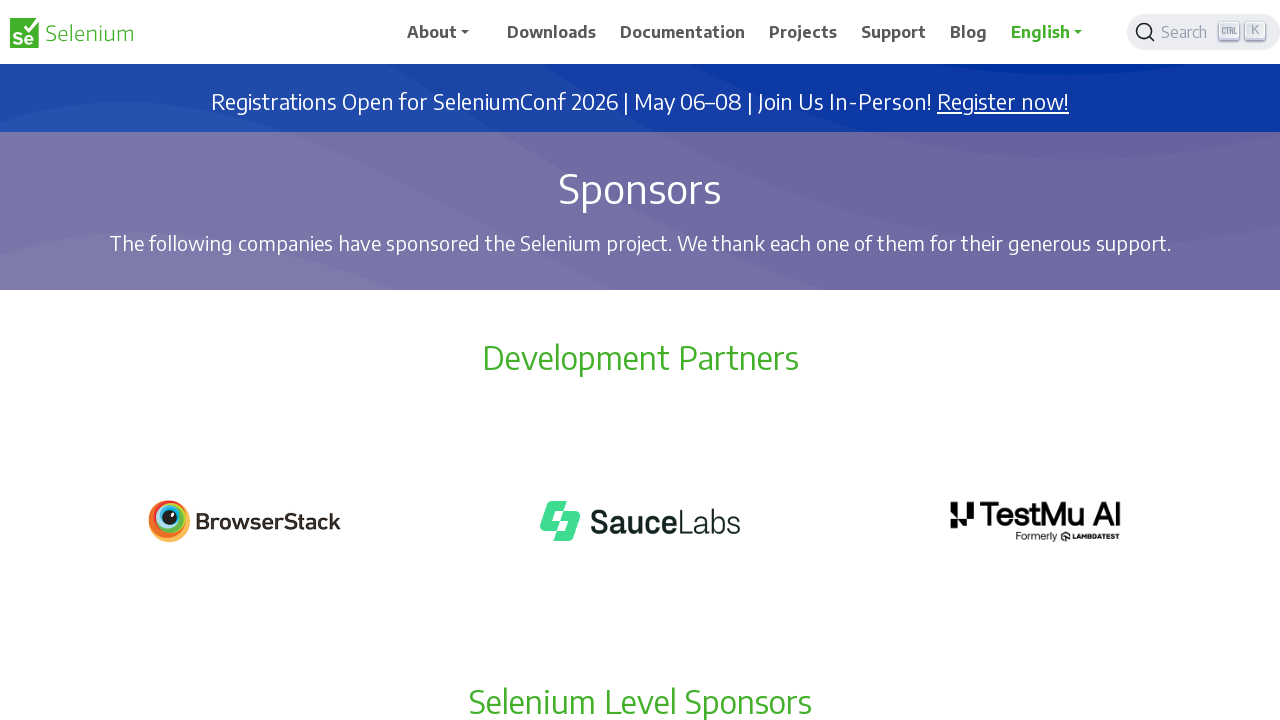